Tests different types of JavaScript alerts (simple, confirm, and prompt) by triggering them and interacting with accept/dismiss and text input options

Starting URL: http://demo.automationtesting.in/Alerts.html

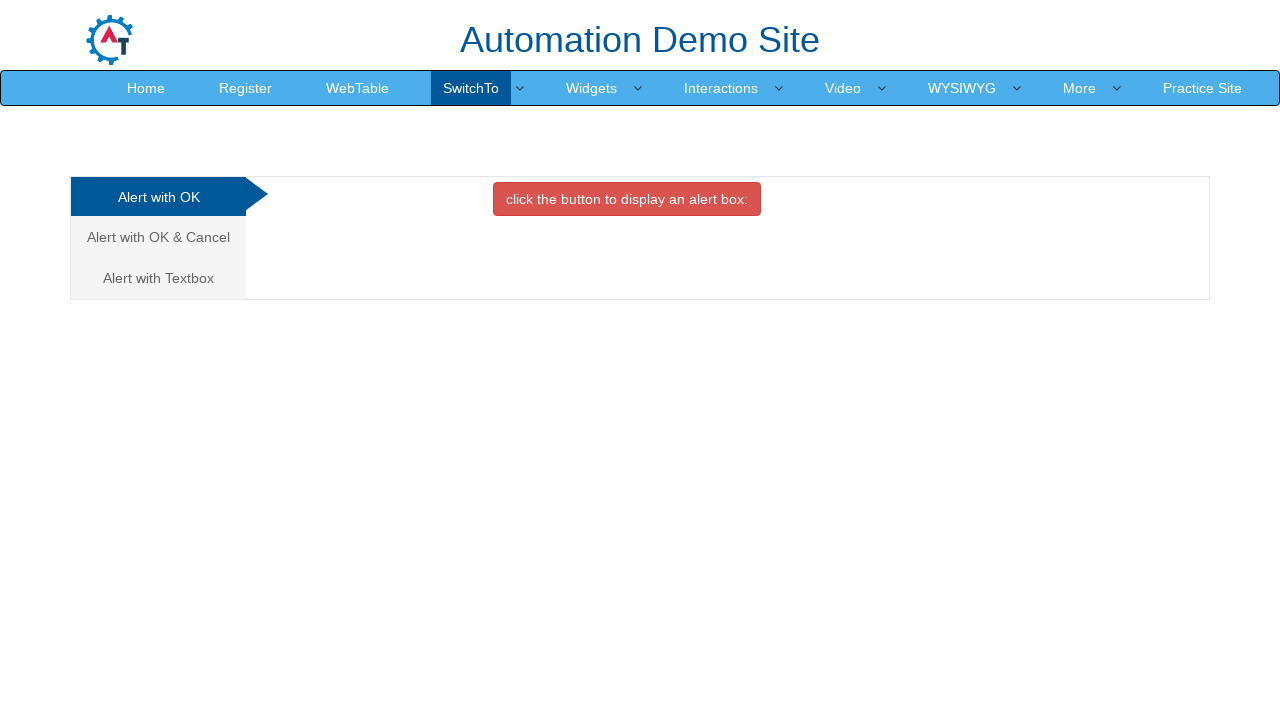

Clicked button to trigger simple alert at (627, 199) on xpath=//button[contains(text(),'    click the button to')]
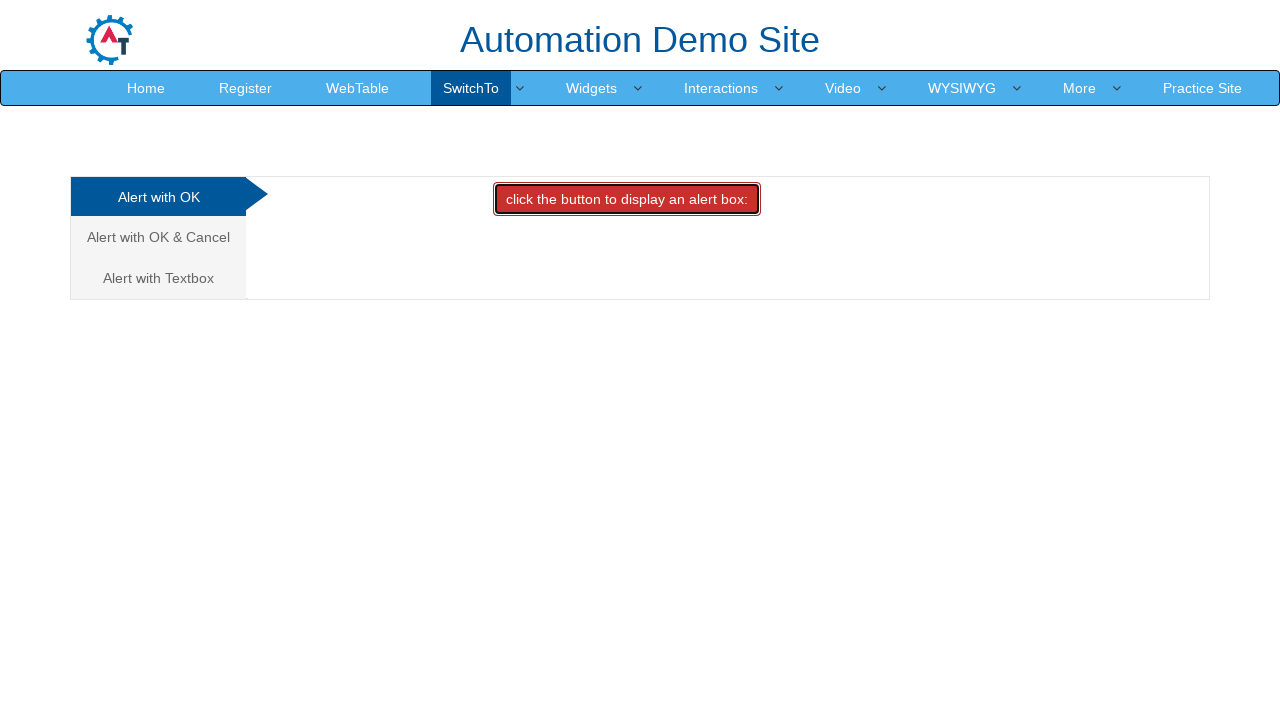

Set up handler to accept simple alert
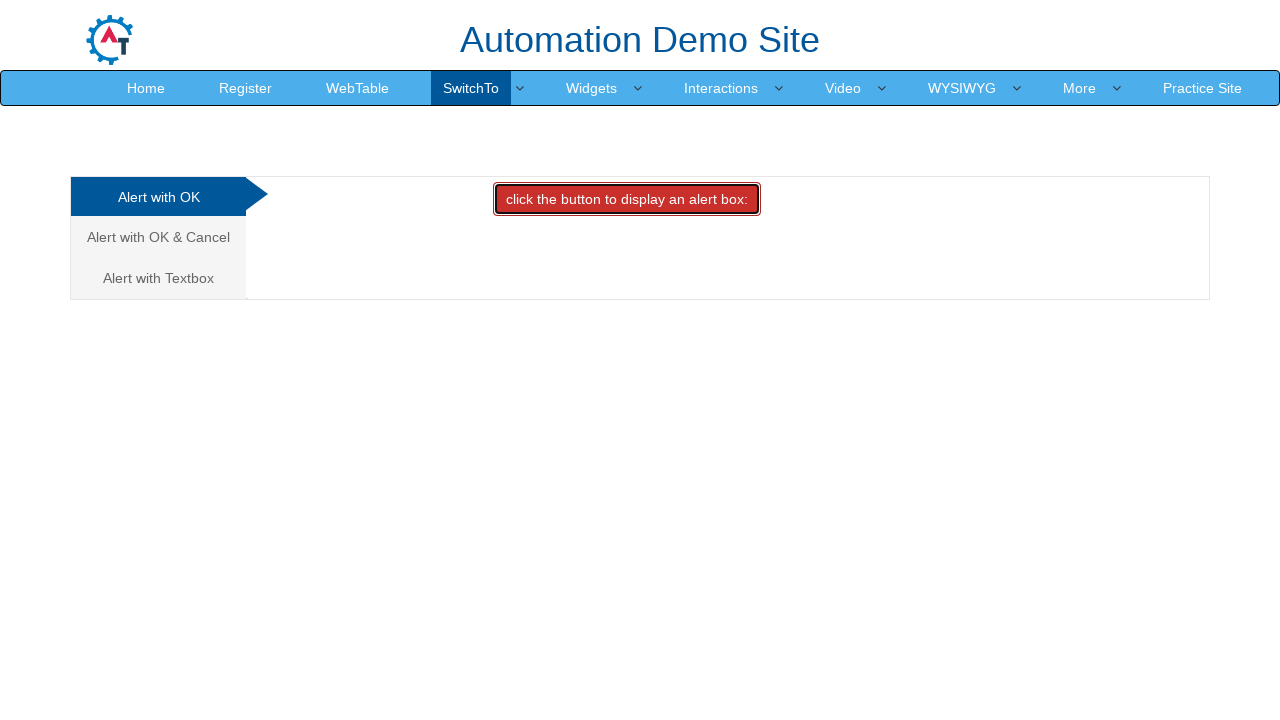

Navigated to confirm alert tab at (158, 237) on (//a[@class='analystic'])[2]
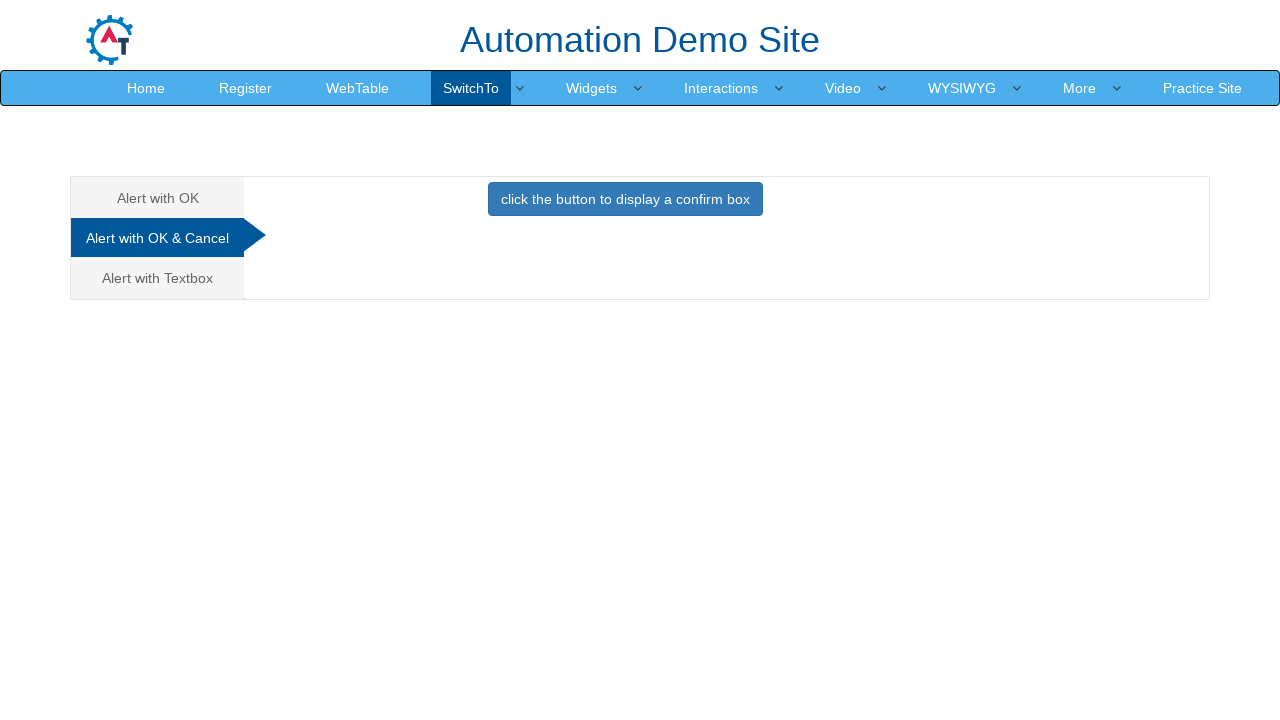

Clicked button to trigger confirm alert at (625, 199) on (//button[contains(text(),'click the button to')])[2]
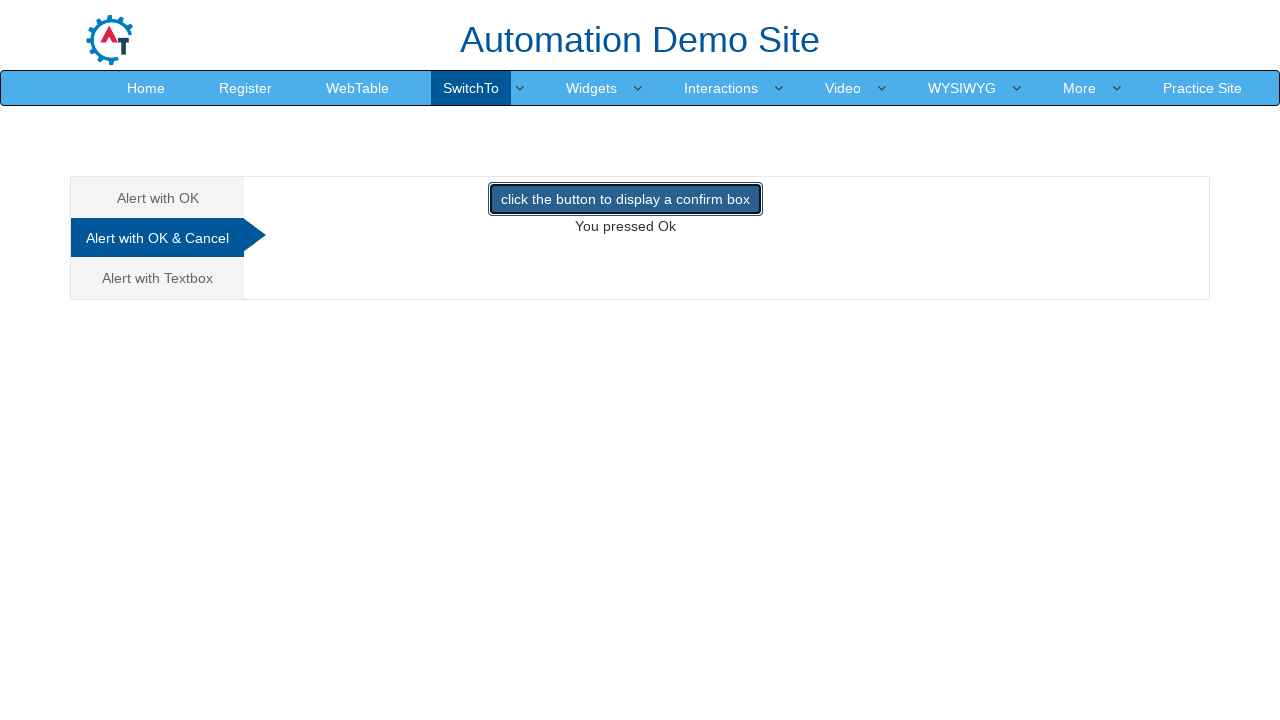

Navigated to prompt alert tab at (158, 278) on (//a[@class='analystic'])[3]
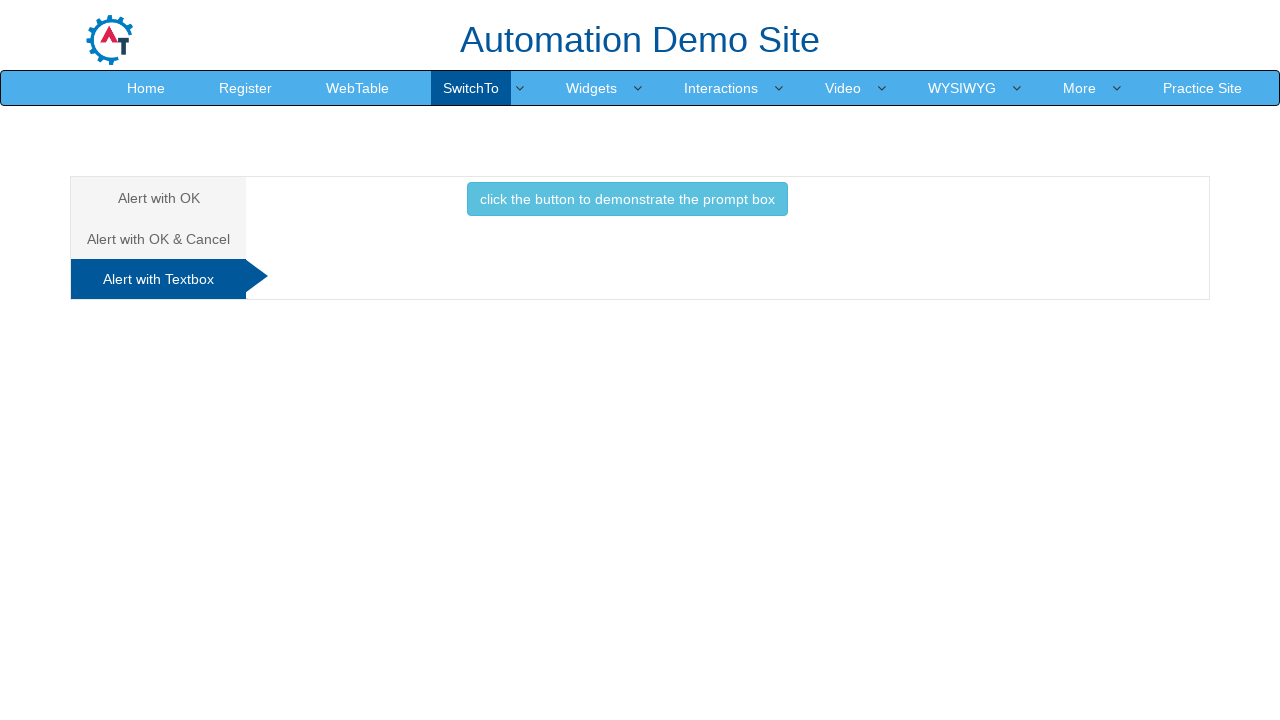

Clicked button to trigger prompt alert at (627, 199) on xpath=//button[@onclick='promptbox()']
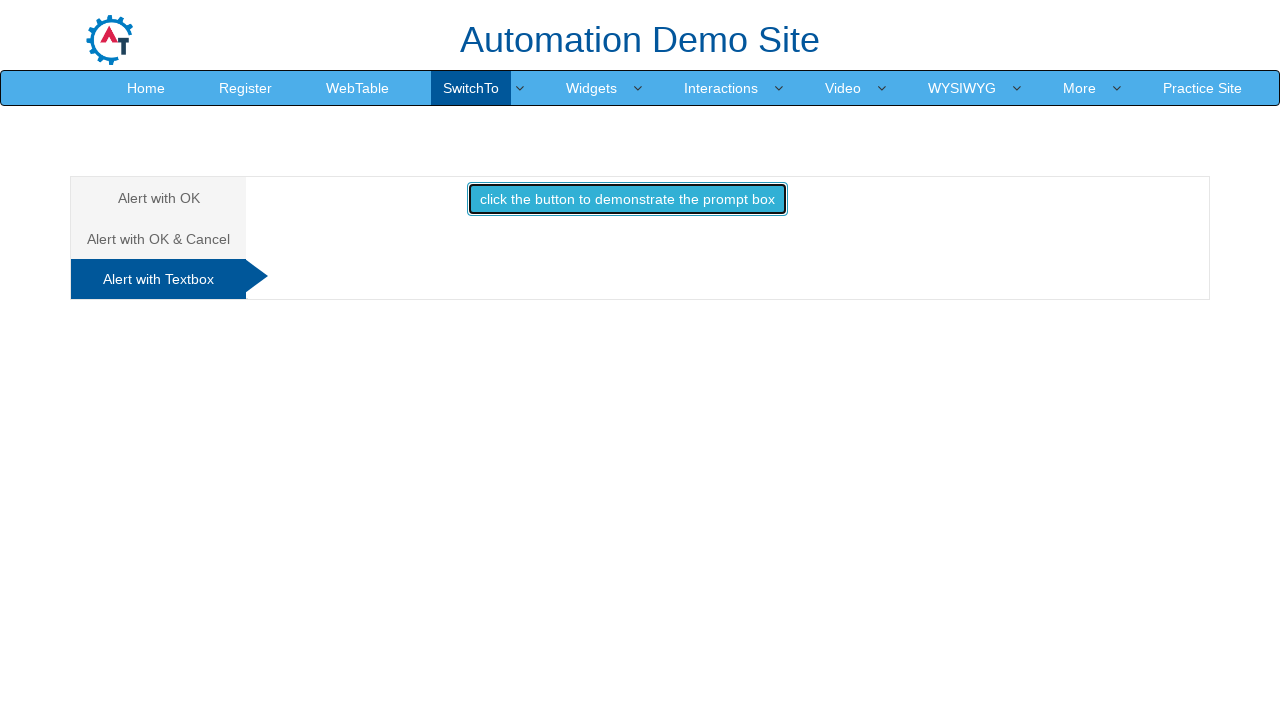

Set up handler to accept prompt alert with text input 'test input text'
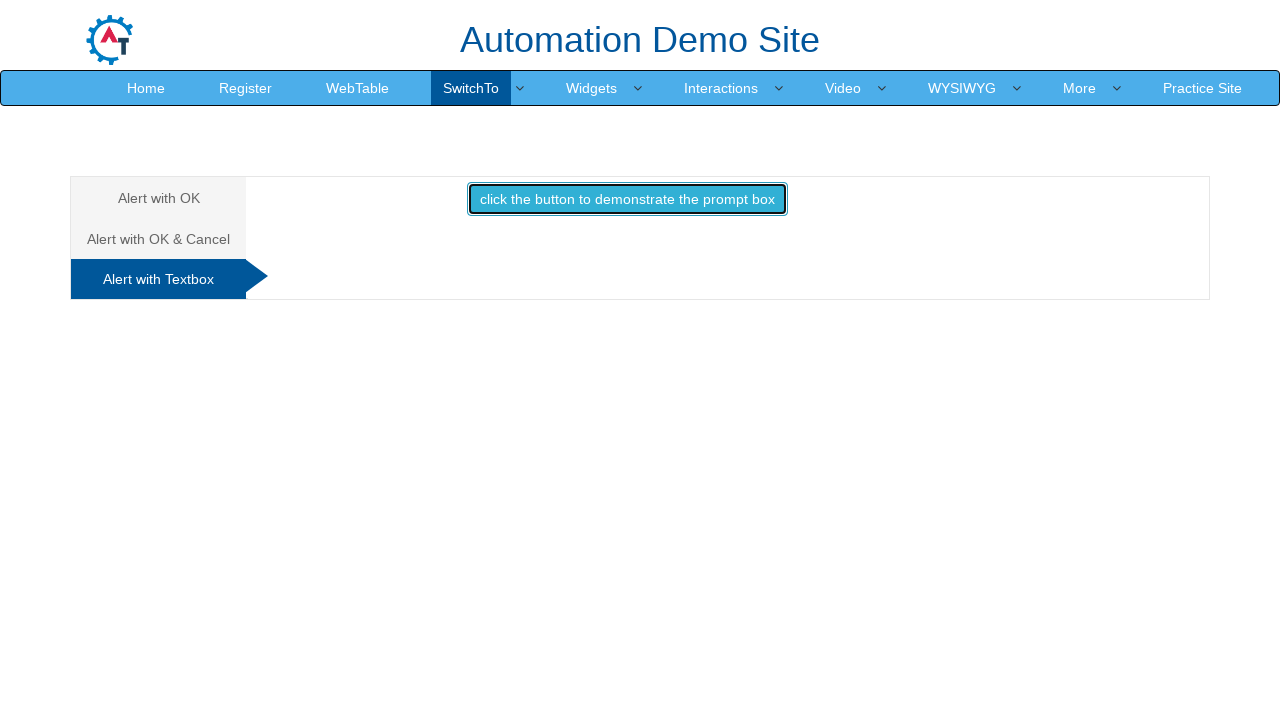

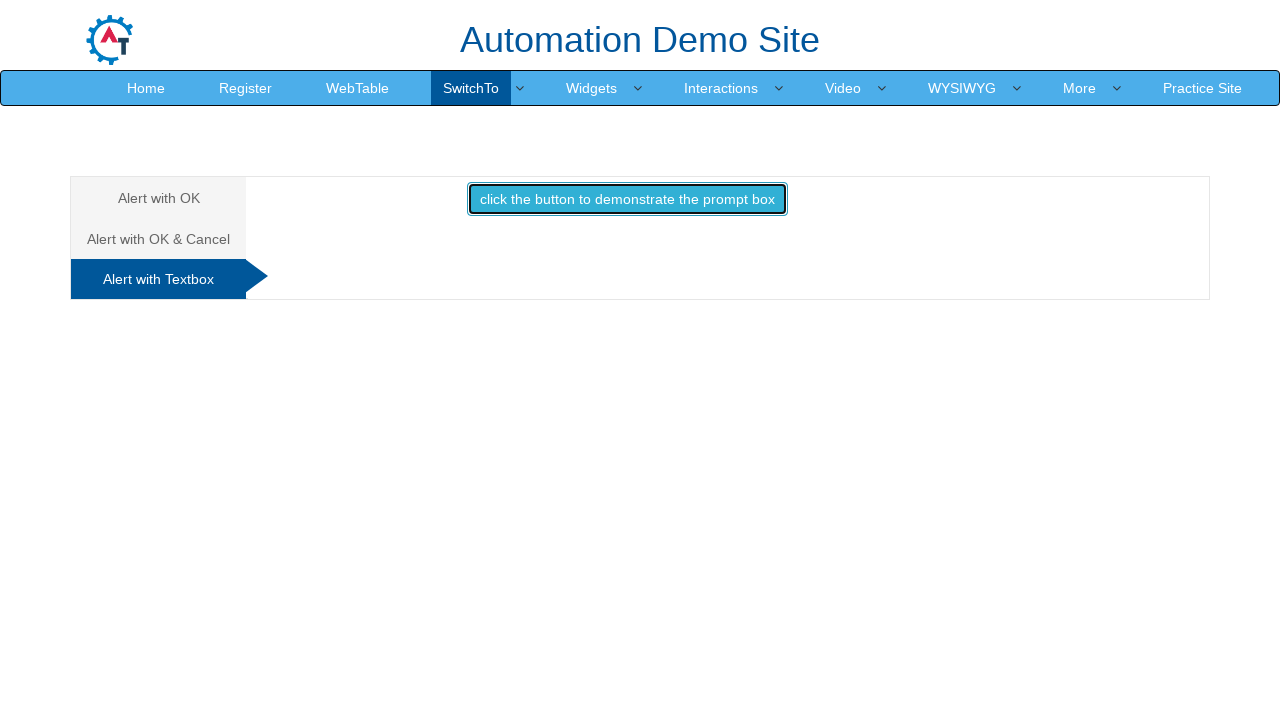